Tests dynamic content loading by clicking a button and waiting for specific text to appear in an element

Starting URL: https://training-support.net/webelements/dynamic-content

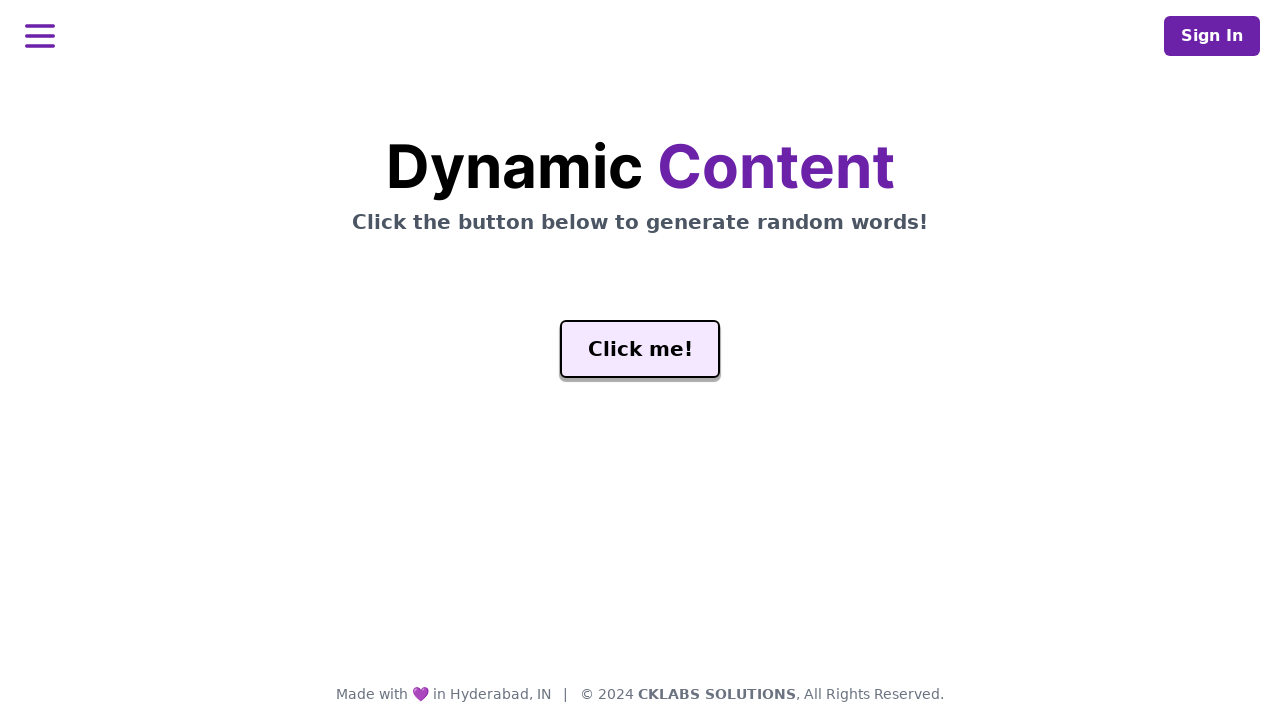

Clicked the generate button to trigger dynamic content loading at (640, 349) on #genButton
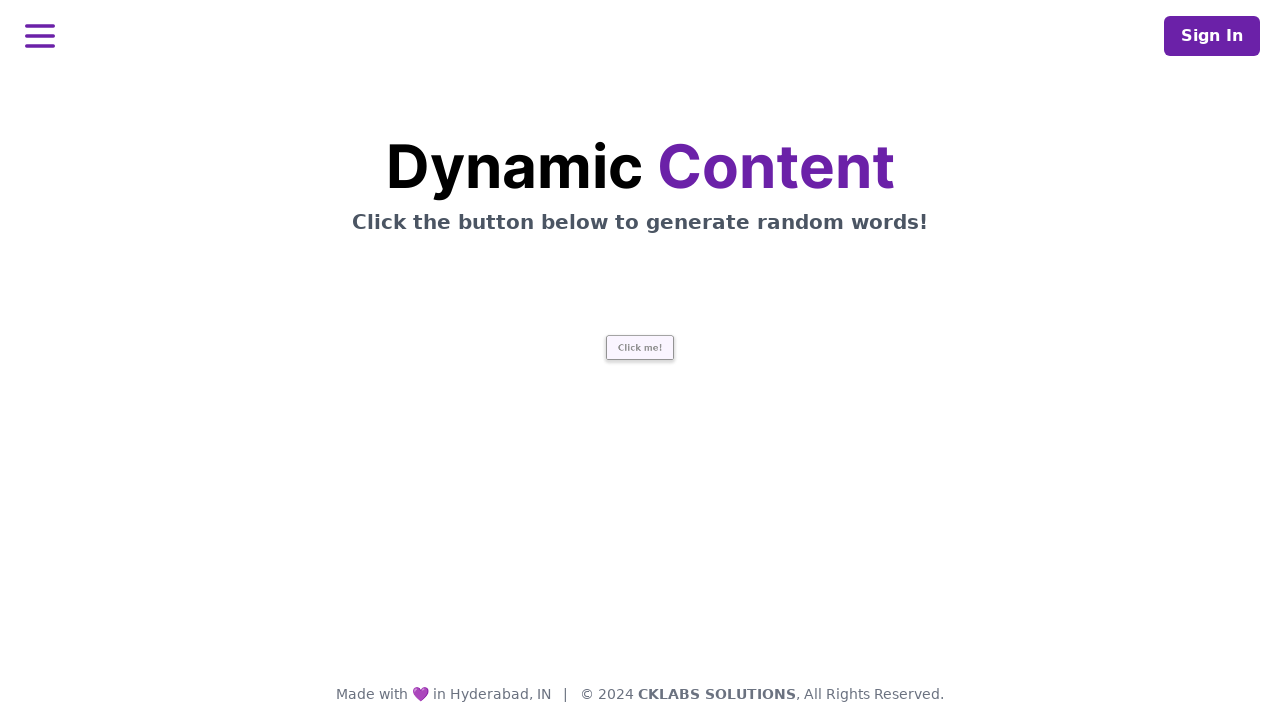

Waited for the word element to contain 'release'
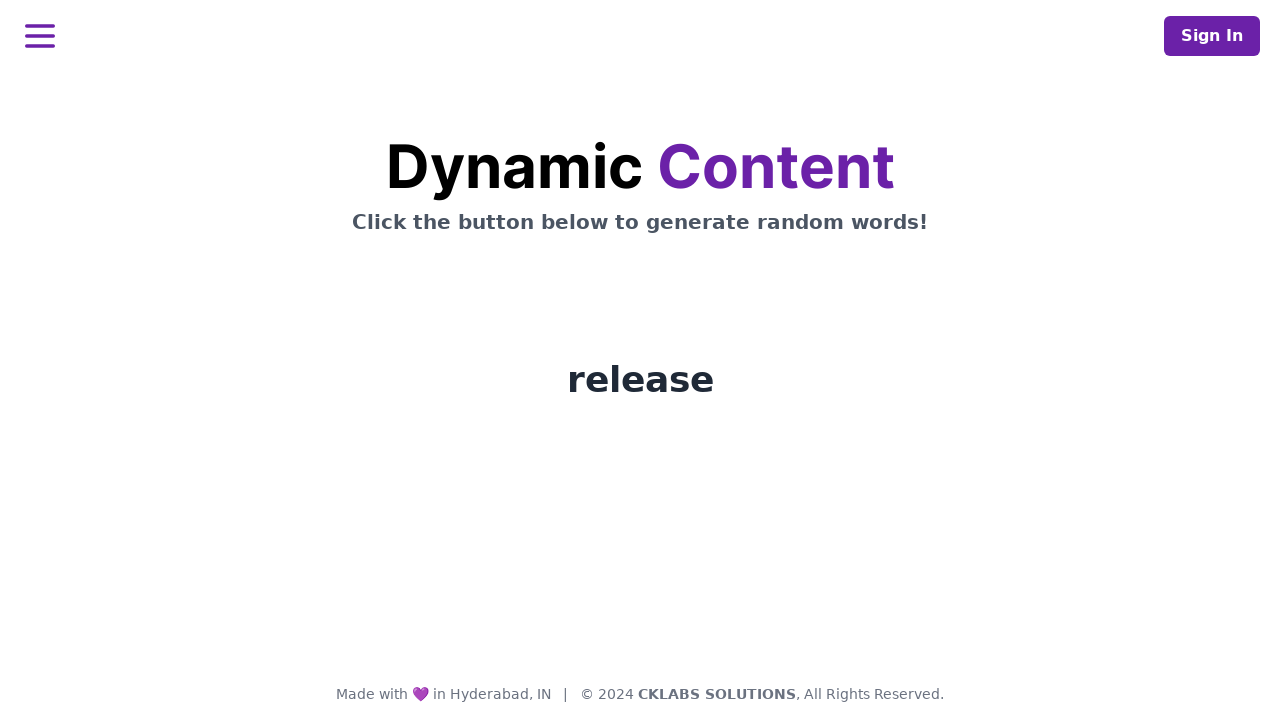

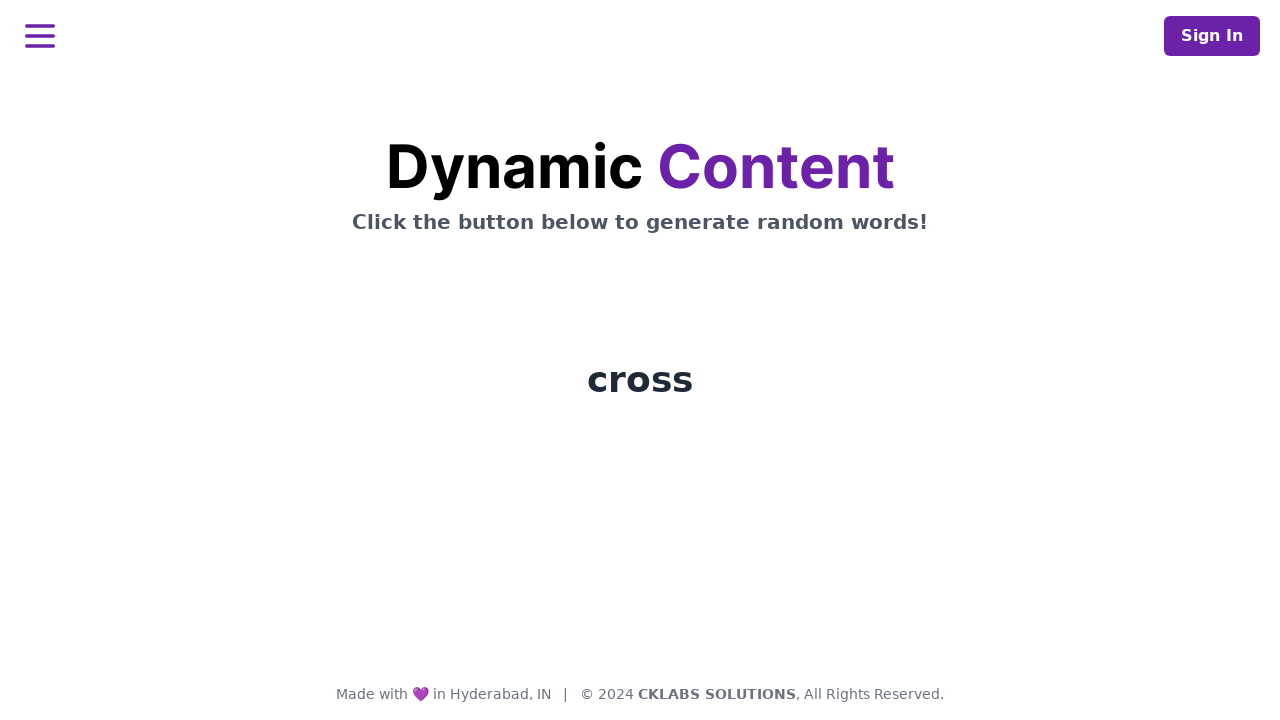